Tests filtering to display only active (uncompleted) items

Starting URL: https://demo.playwright.dev/todomvc

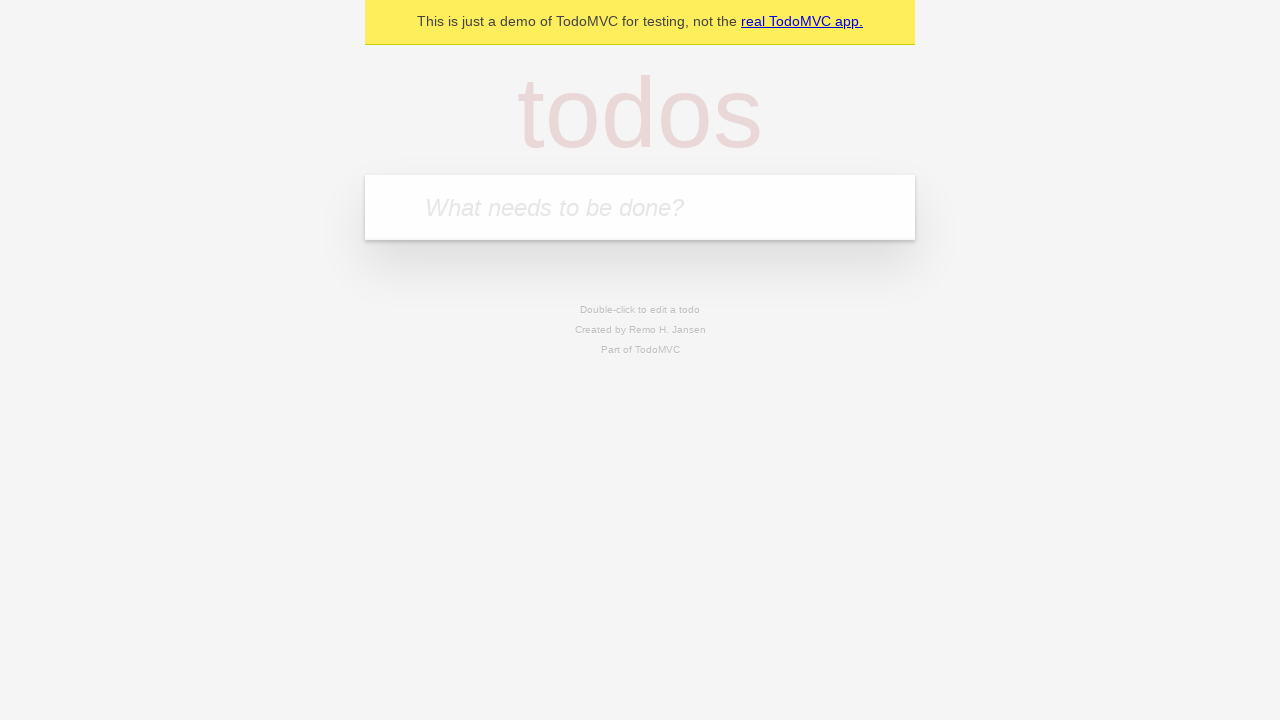

Filled new todo input with 'buy some cheese' on .new-todo
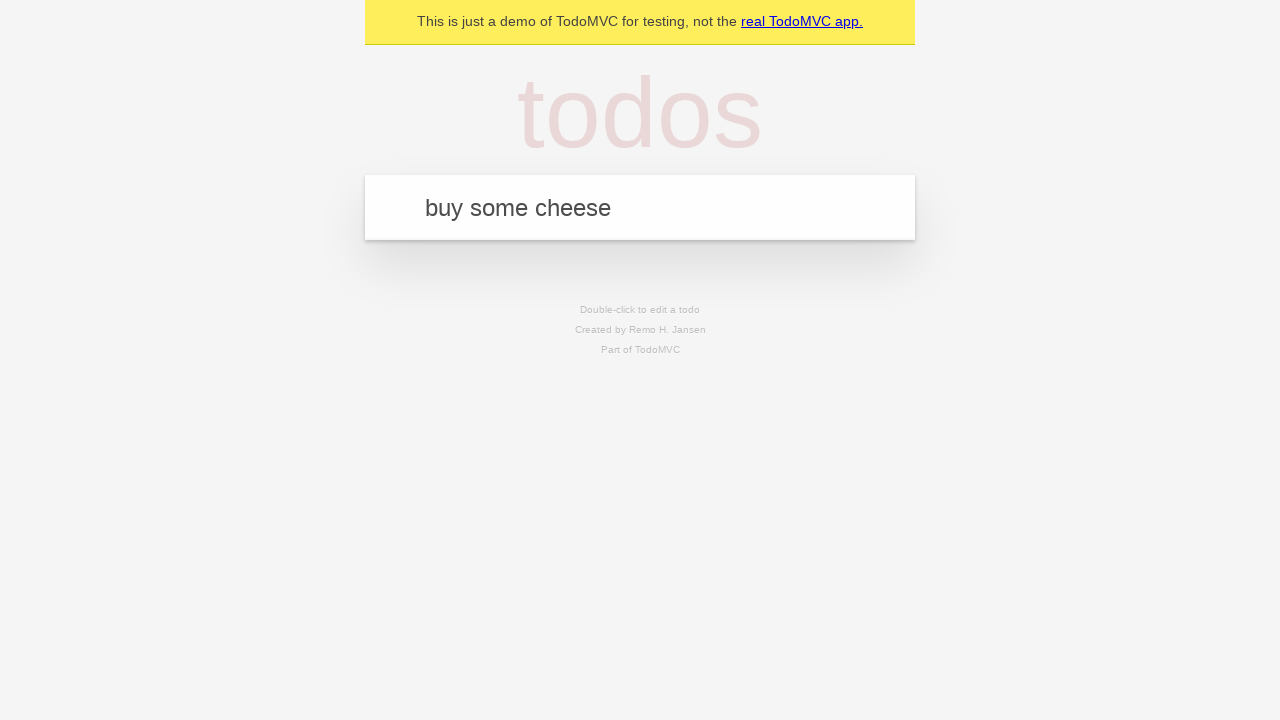

Pressed Enter to add first todo item on .new-todo
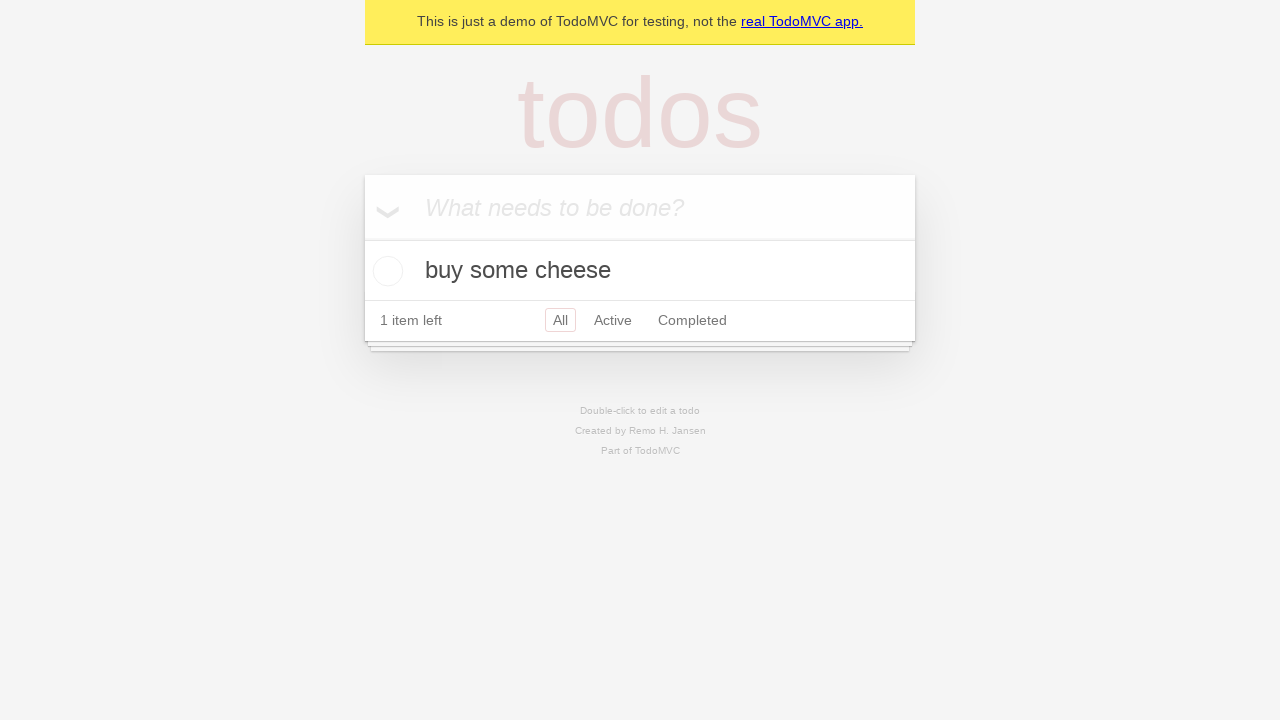

Filled new todo input with 'feed the cat' on .new-todo
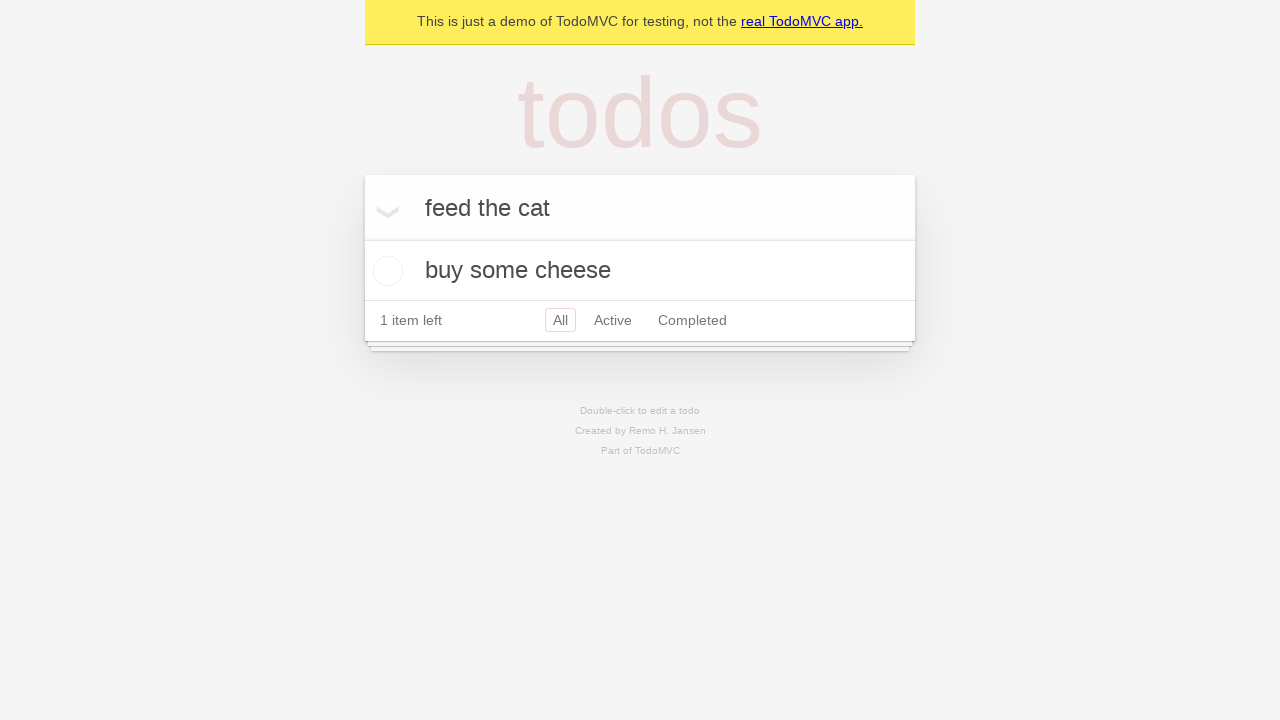

Pressed Enter to add second todo item on .new-todo
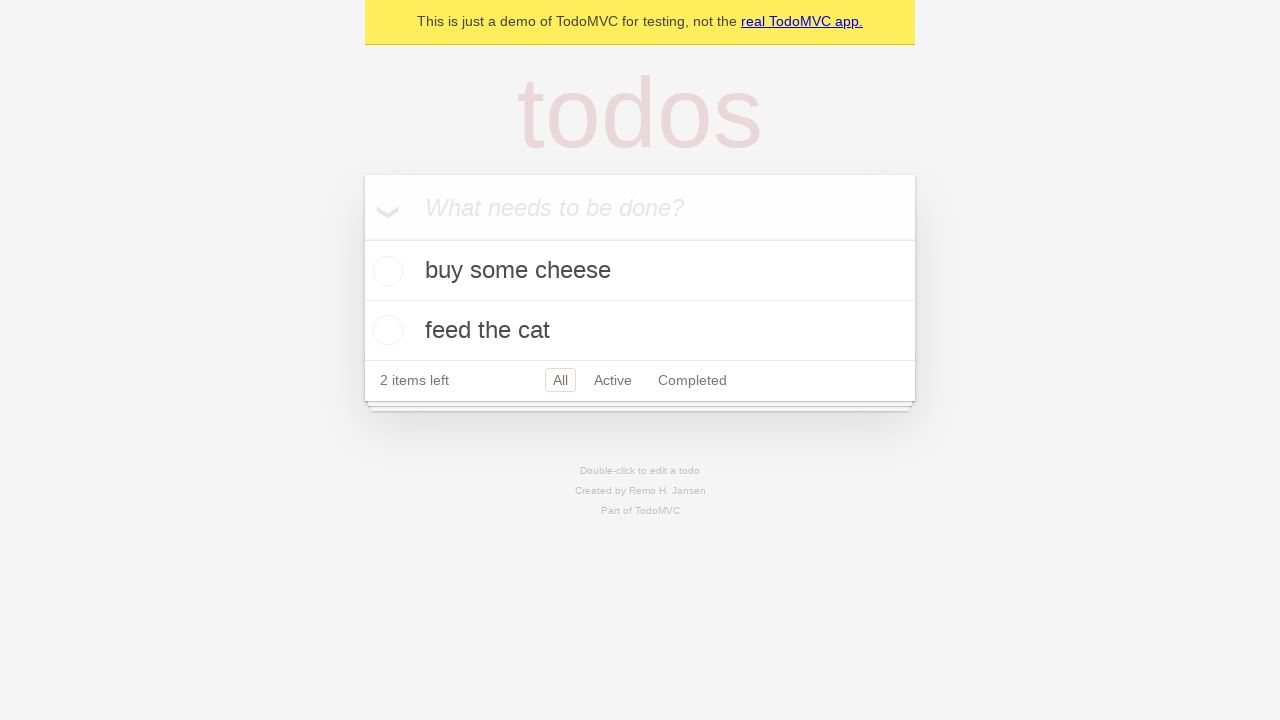

Filled new todo input with 'book a doctors appointment' on .new-todo
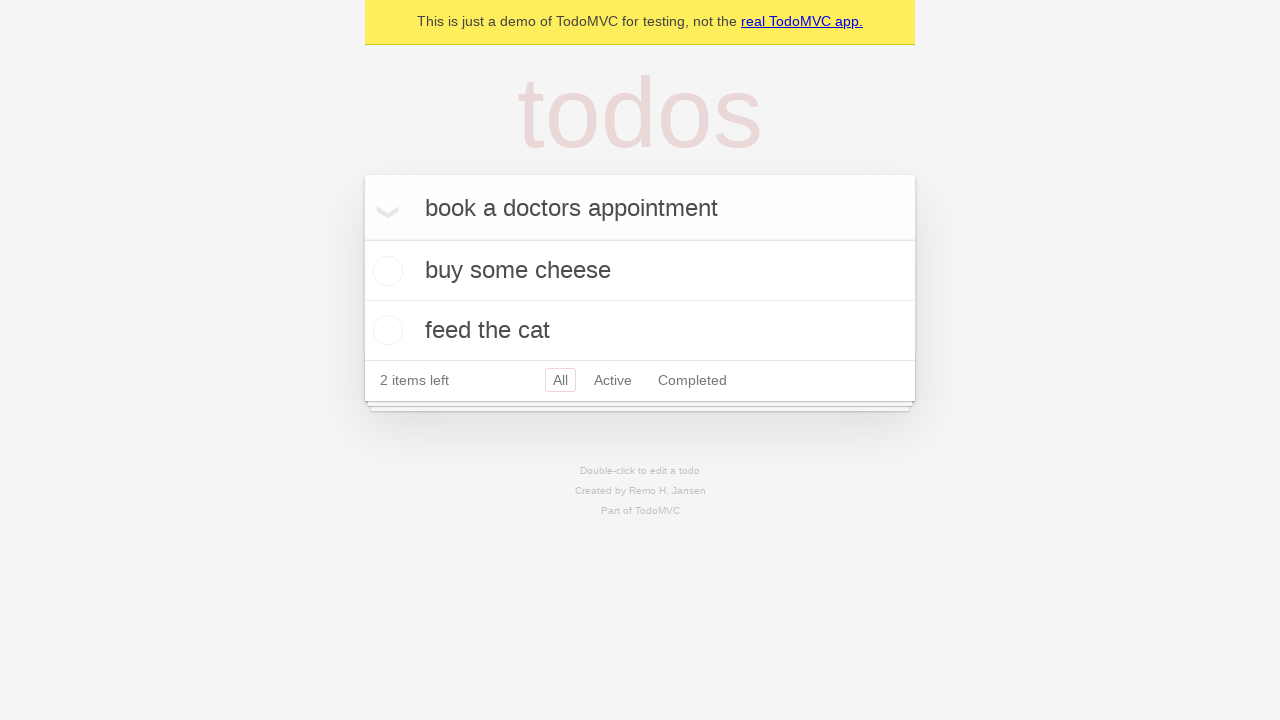

Pressed Enter to add third todo item on .new-todo
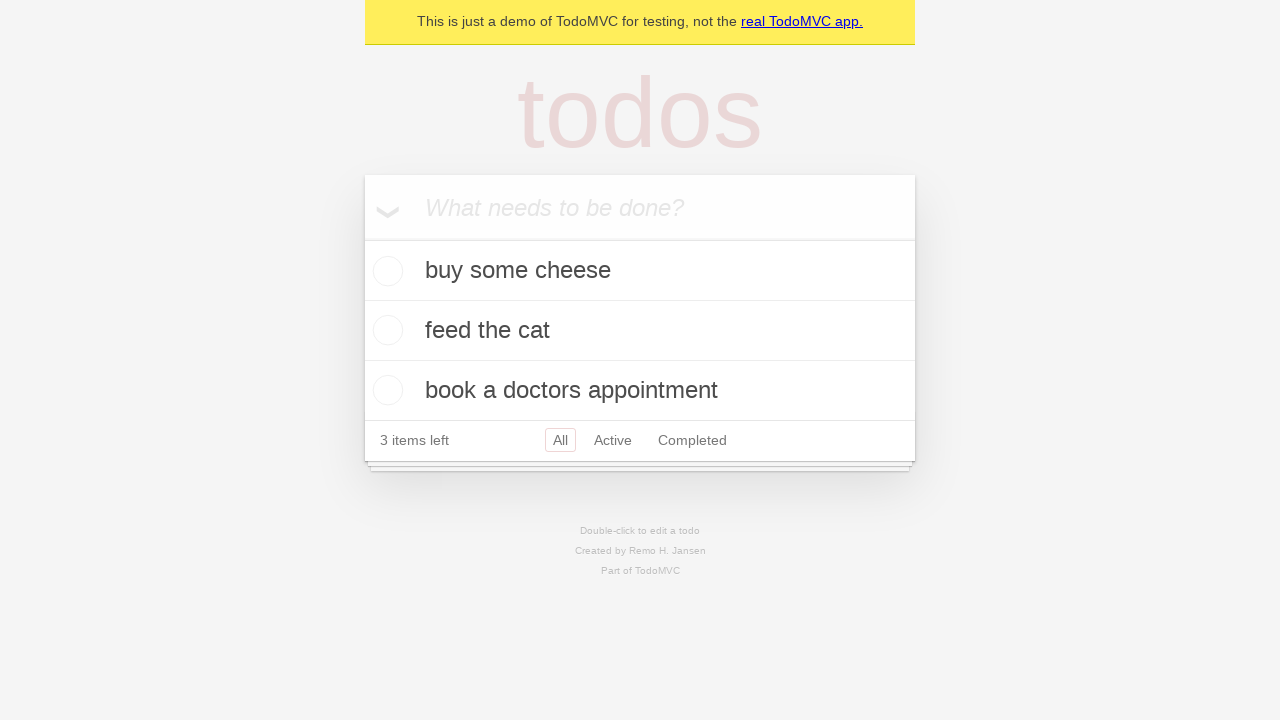

Waited for all three todo items to load
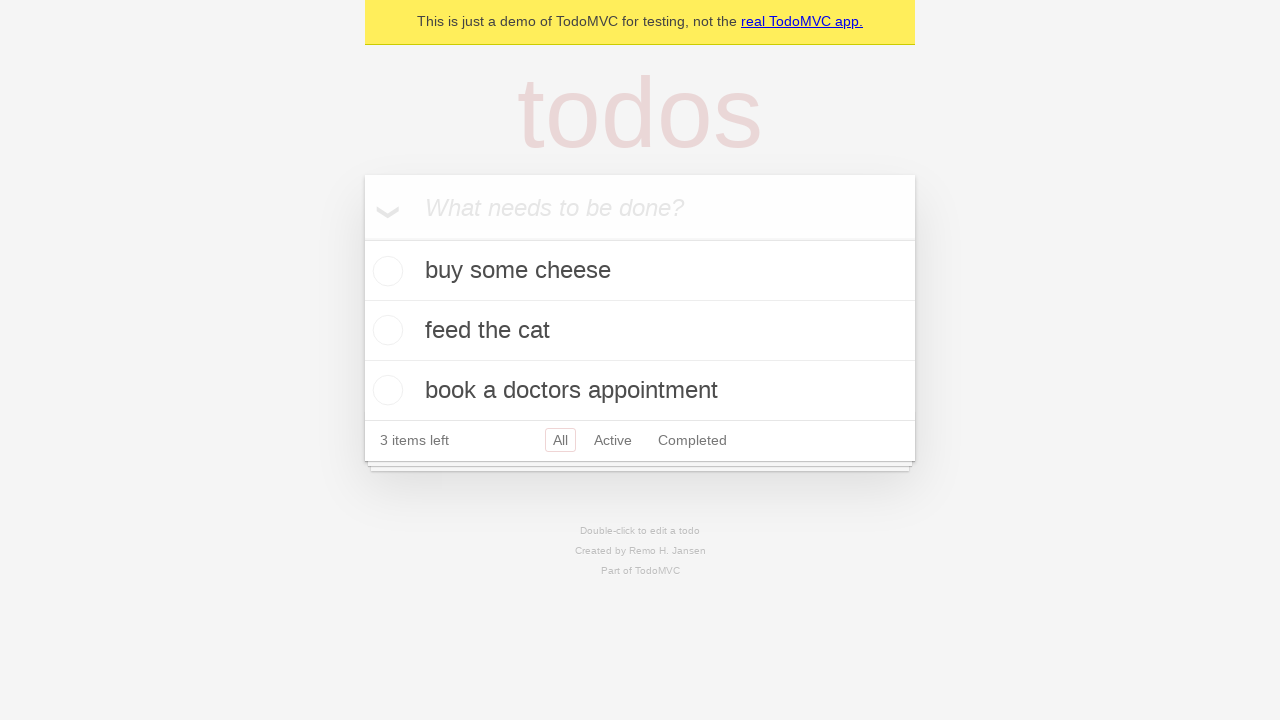

Checked the second todo item to mark it as completed at (385, 330) on .todo-list li .toggle >> nth=1
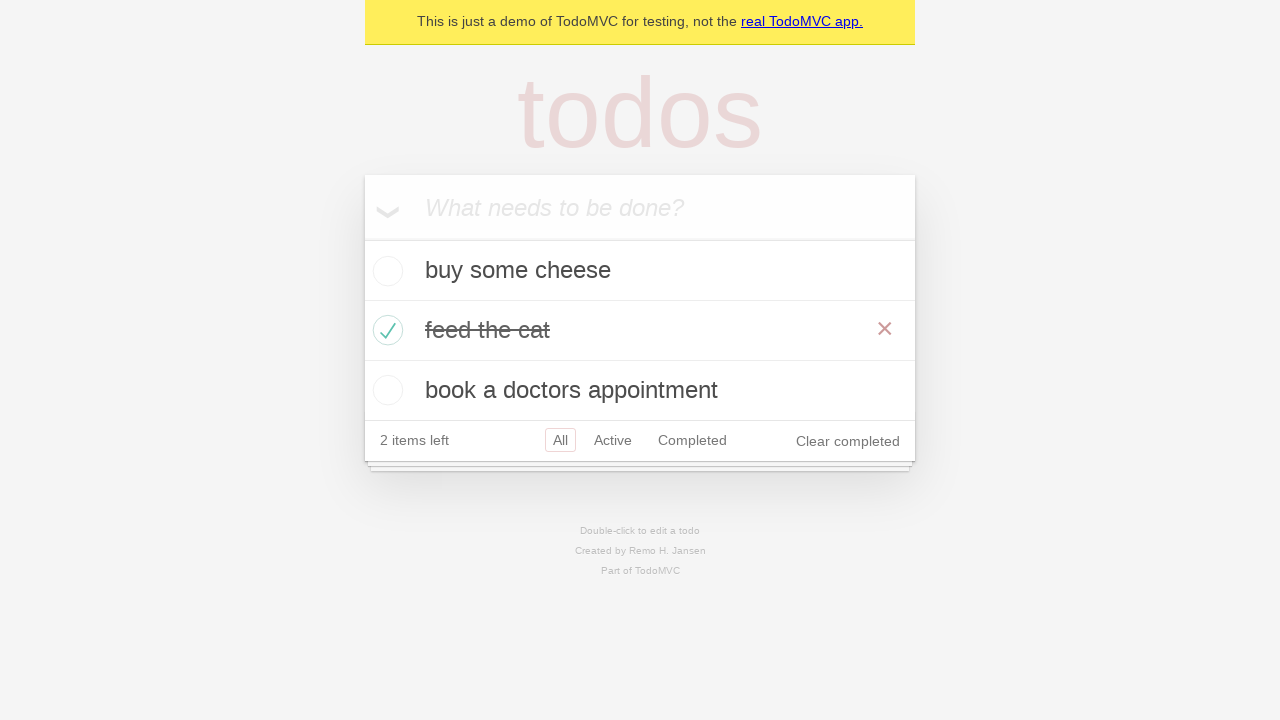

Clicked Active filter to display only uncompleted items at (613, 440) on .filters >> text=Active
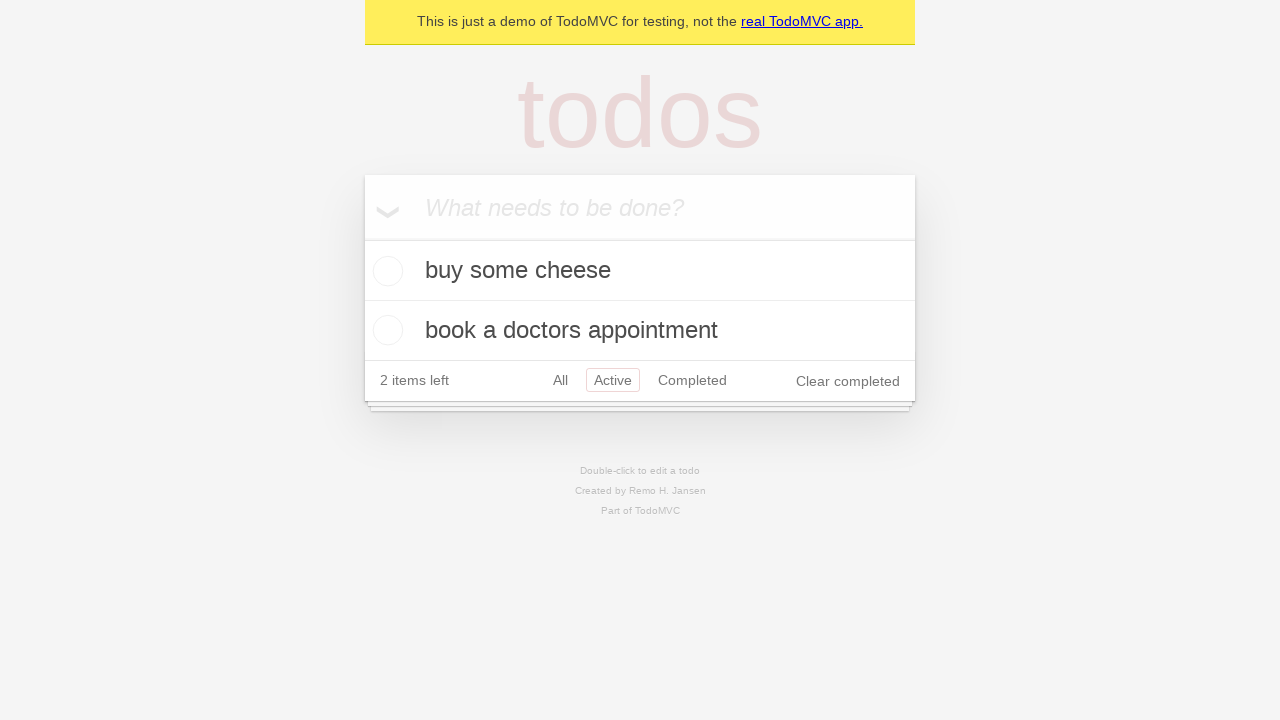

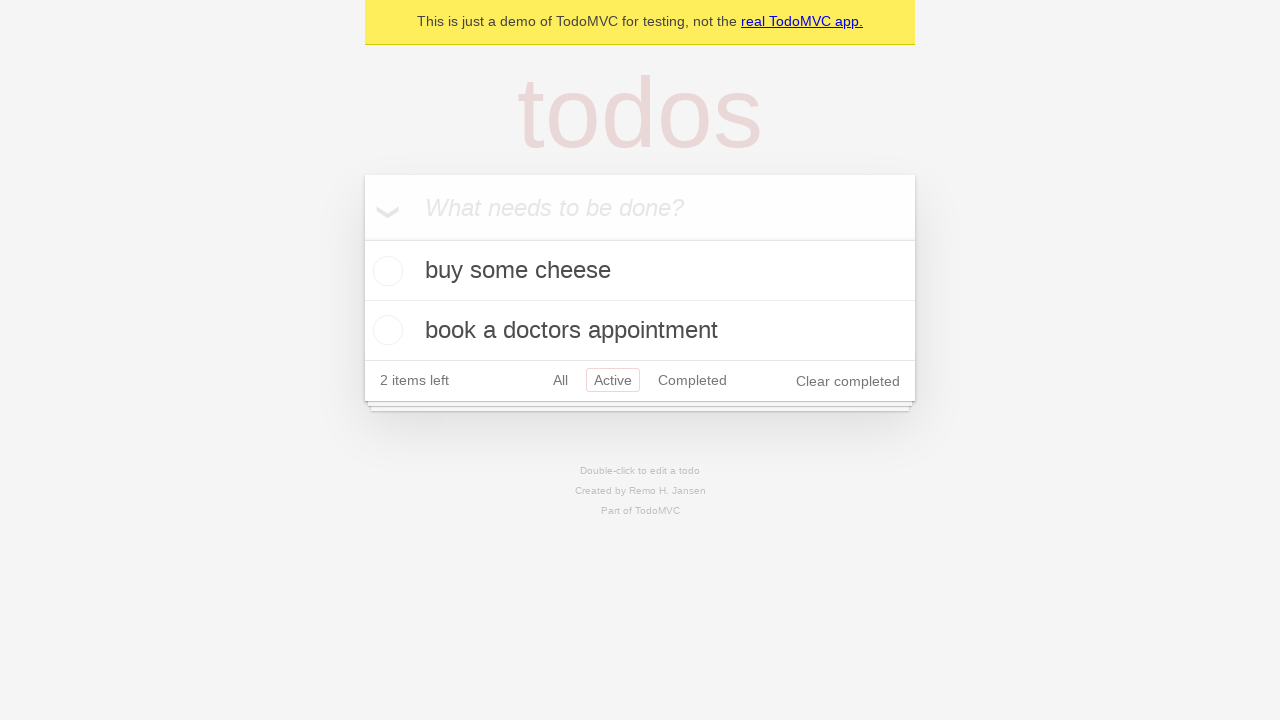